Tests login form validation by entering username, clearing password field, and verifying that "Password is required" error message is displayed

Starting URL: https://www.saucedemo.com

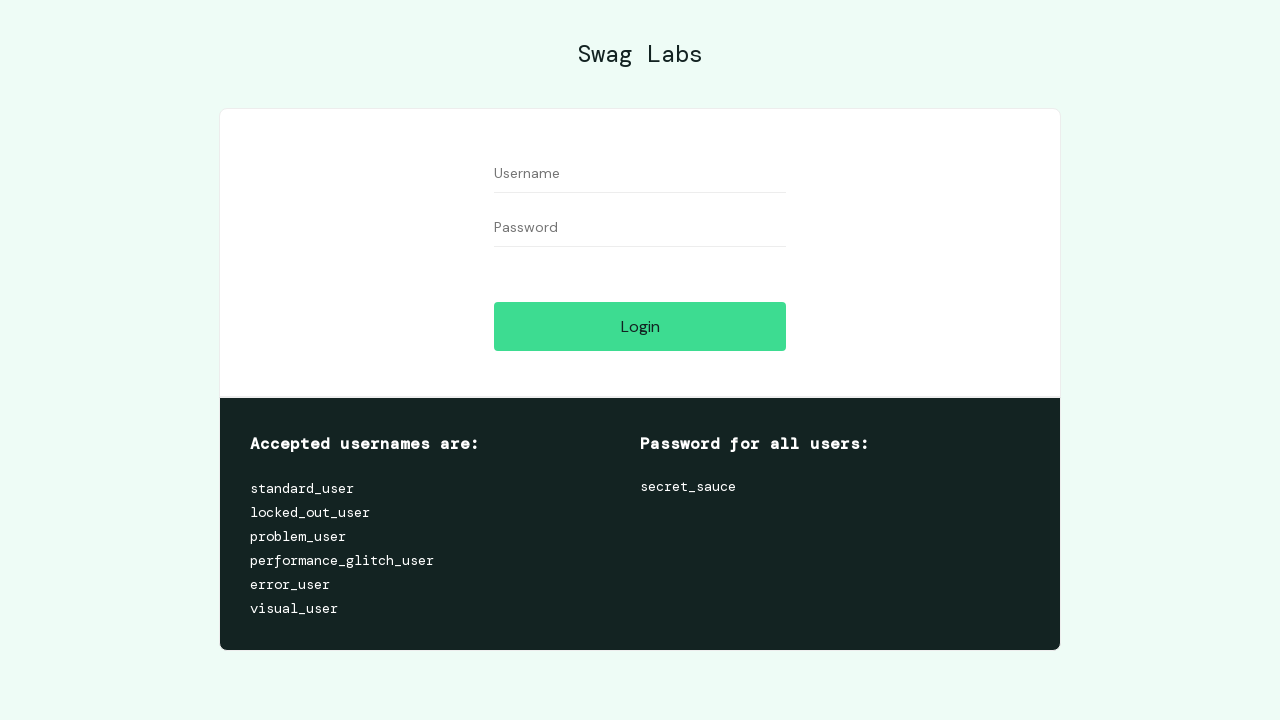

Filled username field with 'standard_user' on input[id='user-name']
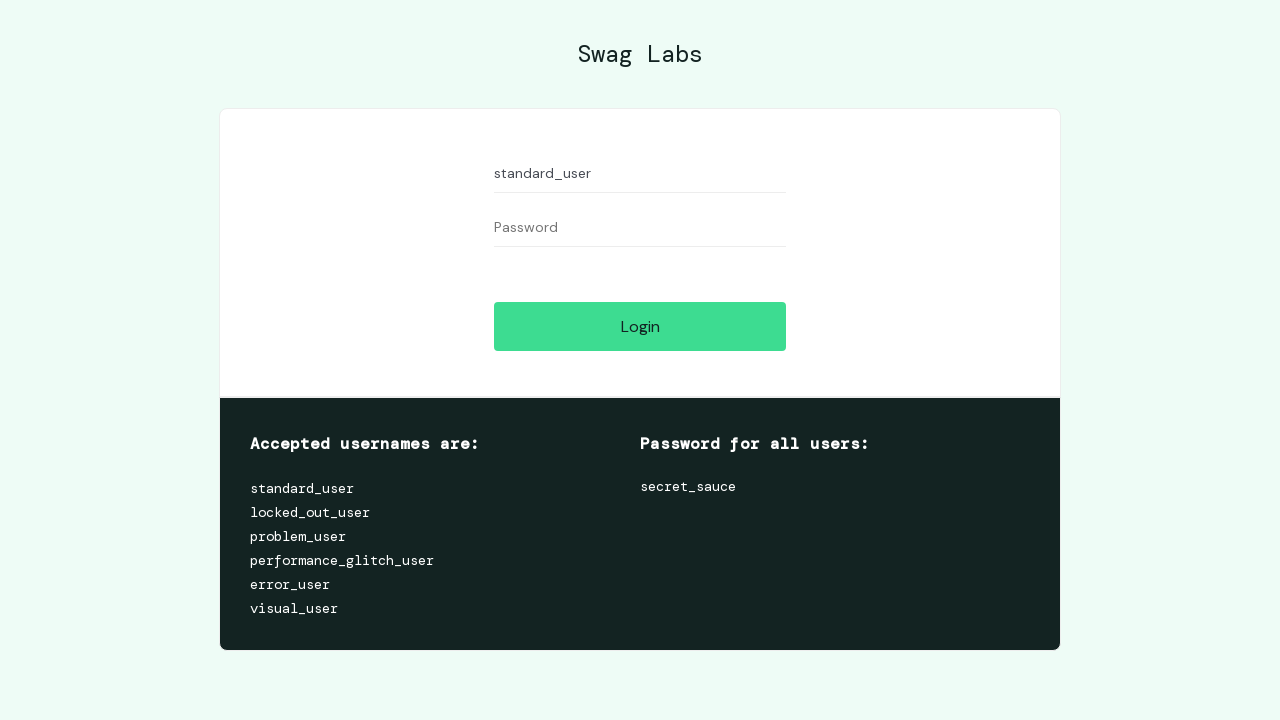

Filled password field with 'somepassword' on input[id='password']
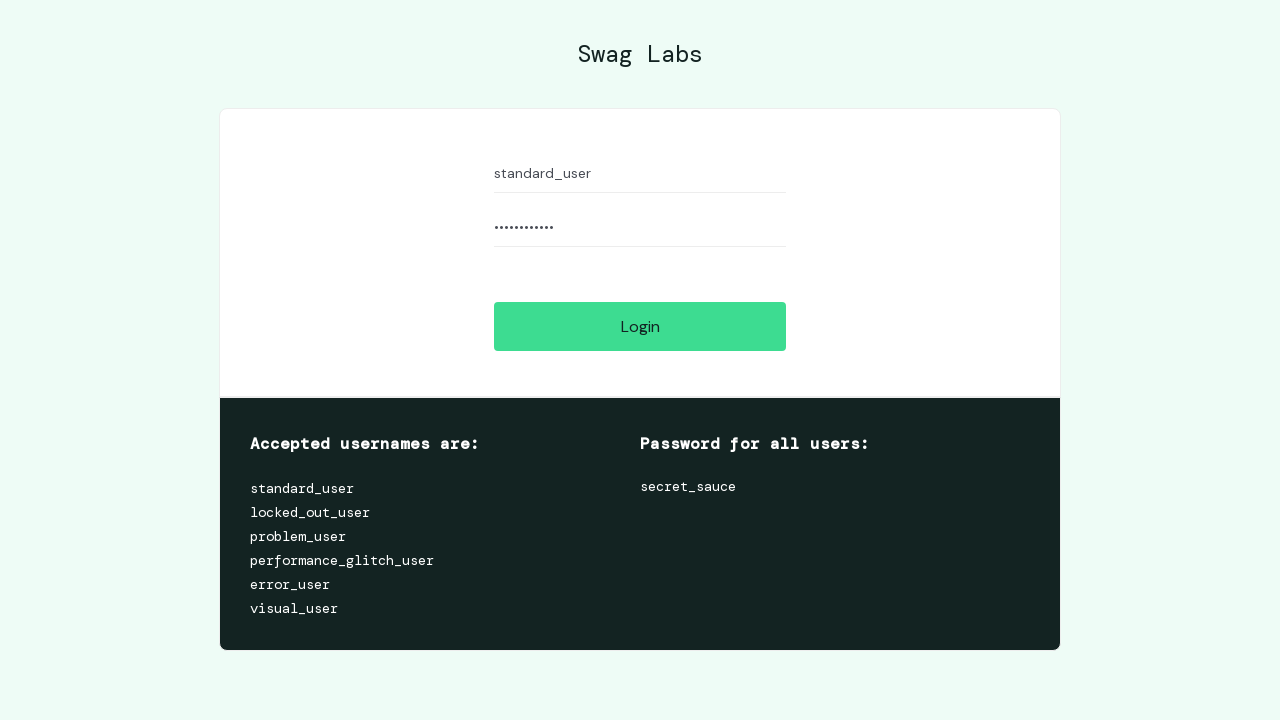

Cleared password field to test empty password validation on input[id='password']
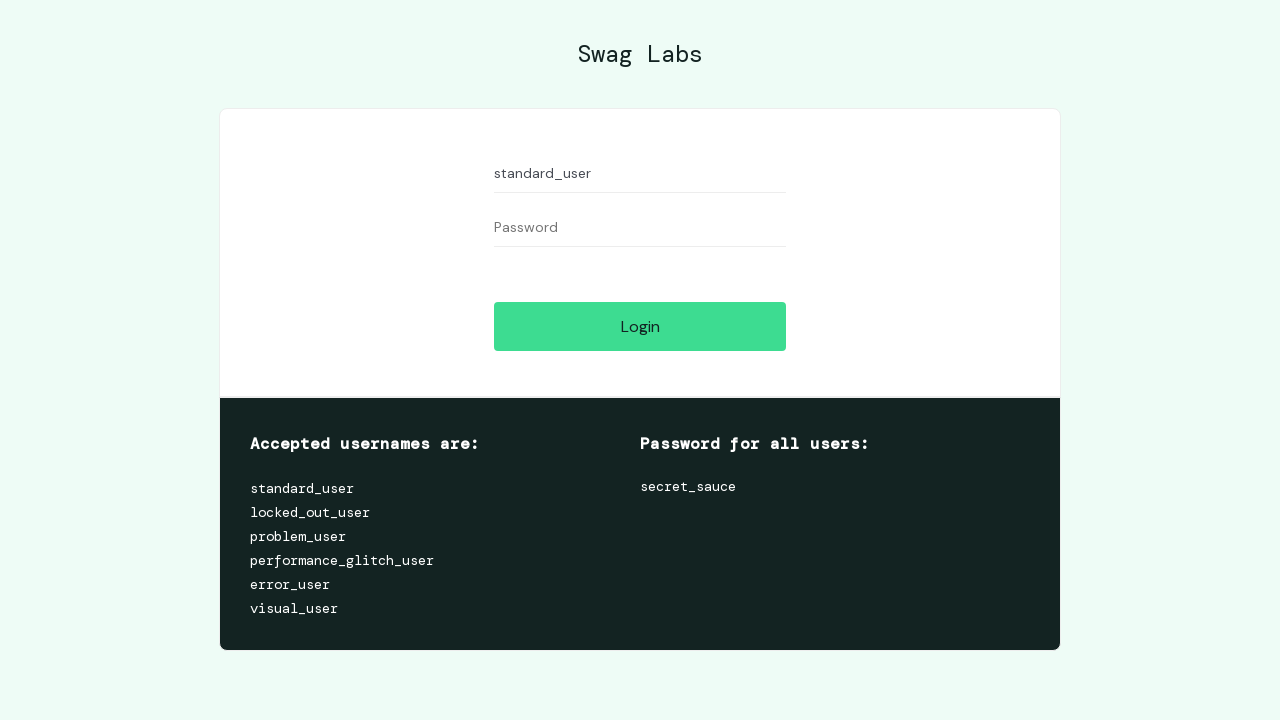

Clicked login button at (640, 326) on input[id='login-button']
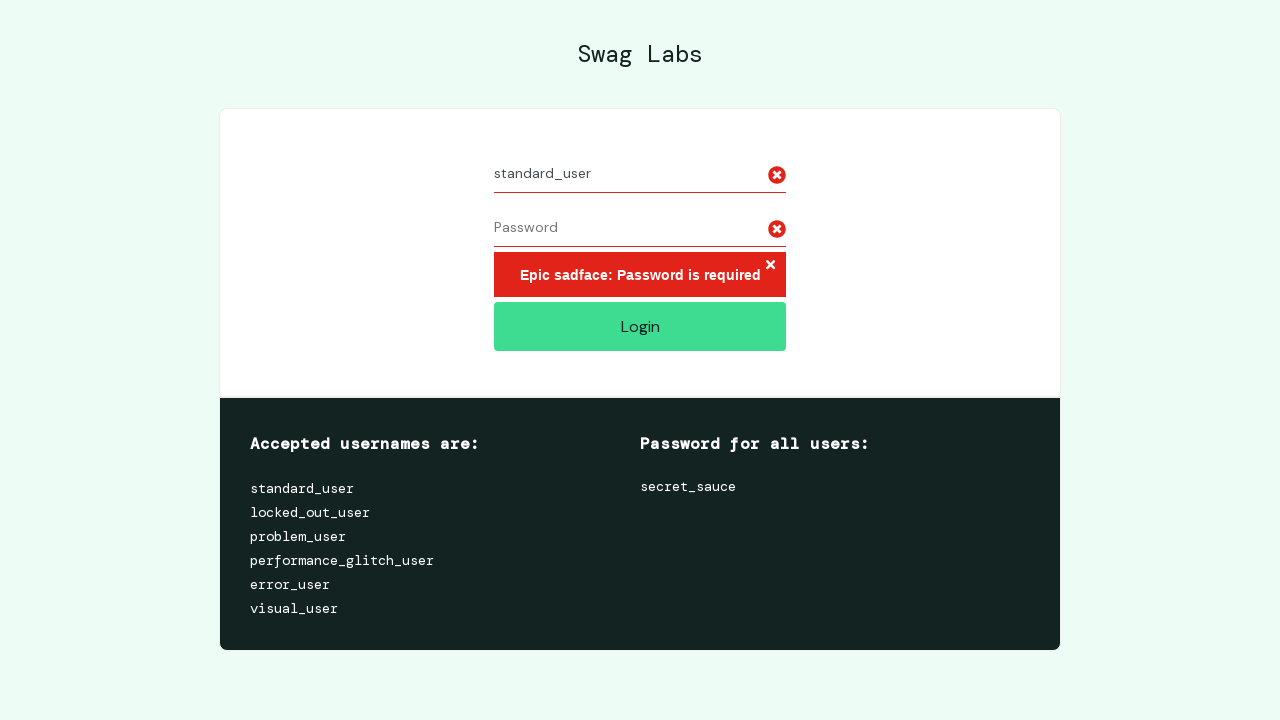

Error message element appeared
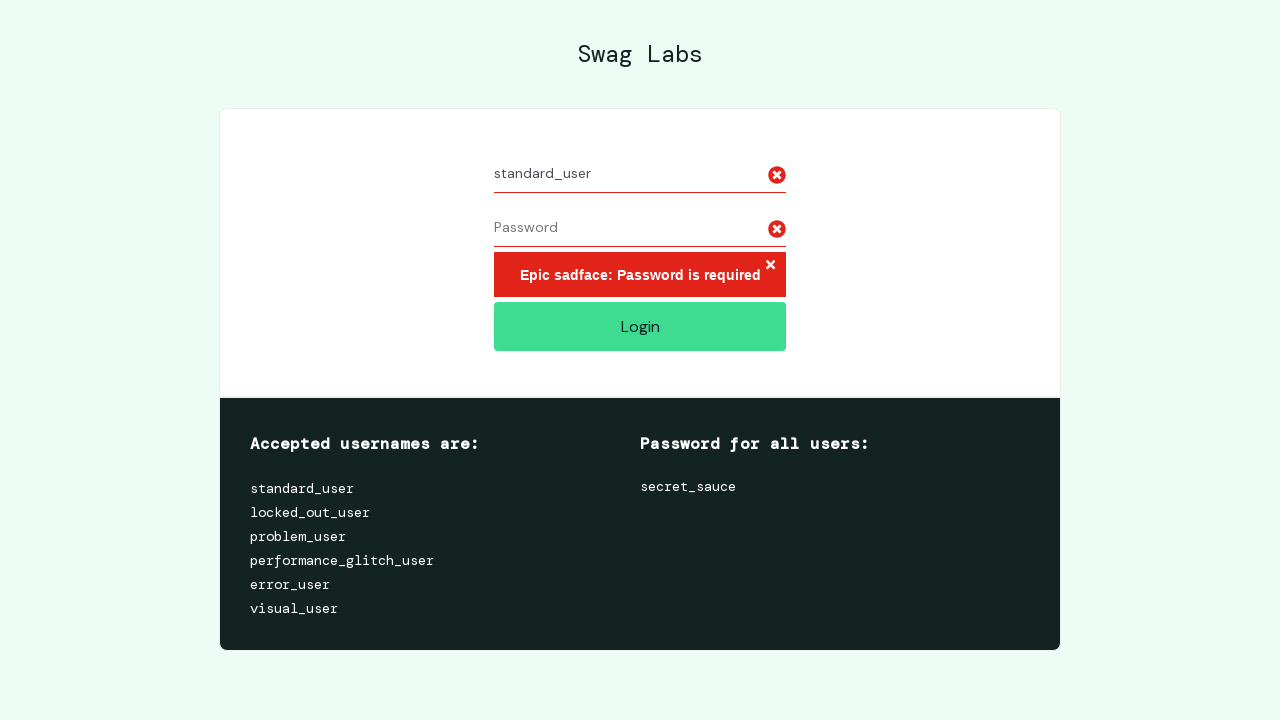

Located error message element
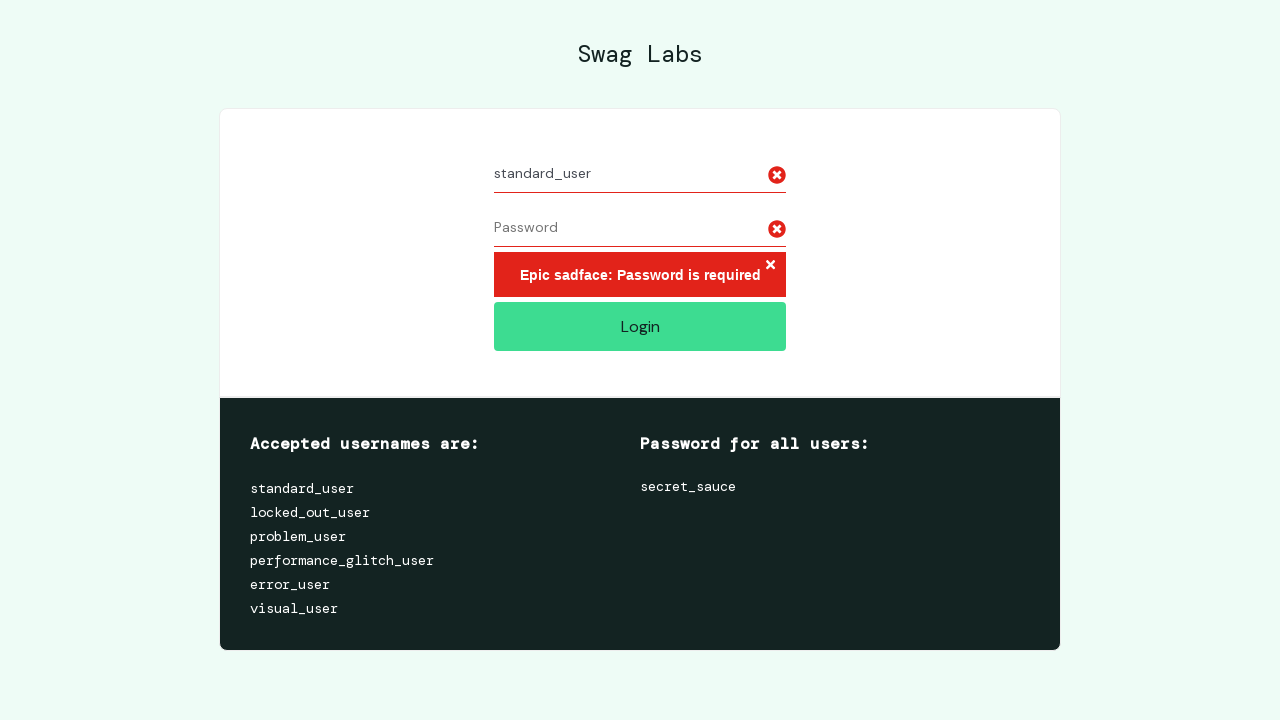

Verified error message 'Password is required' is displayed
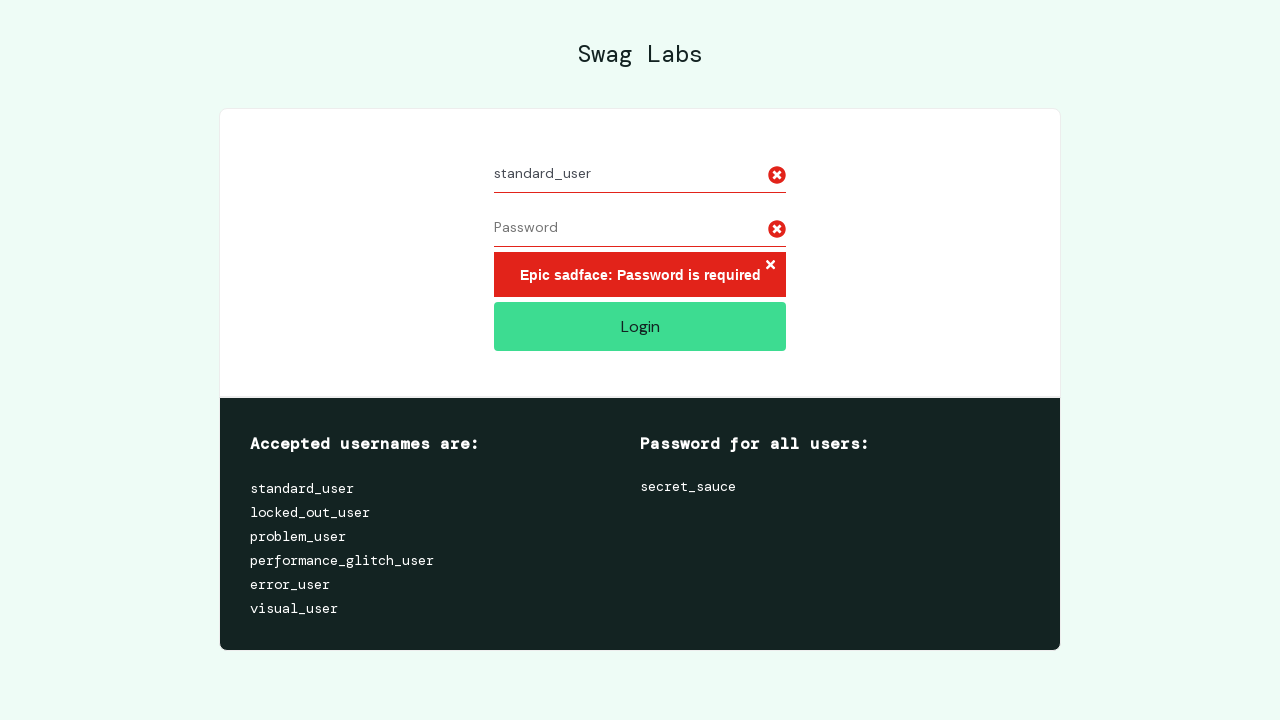

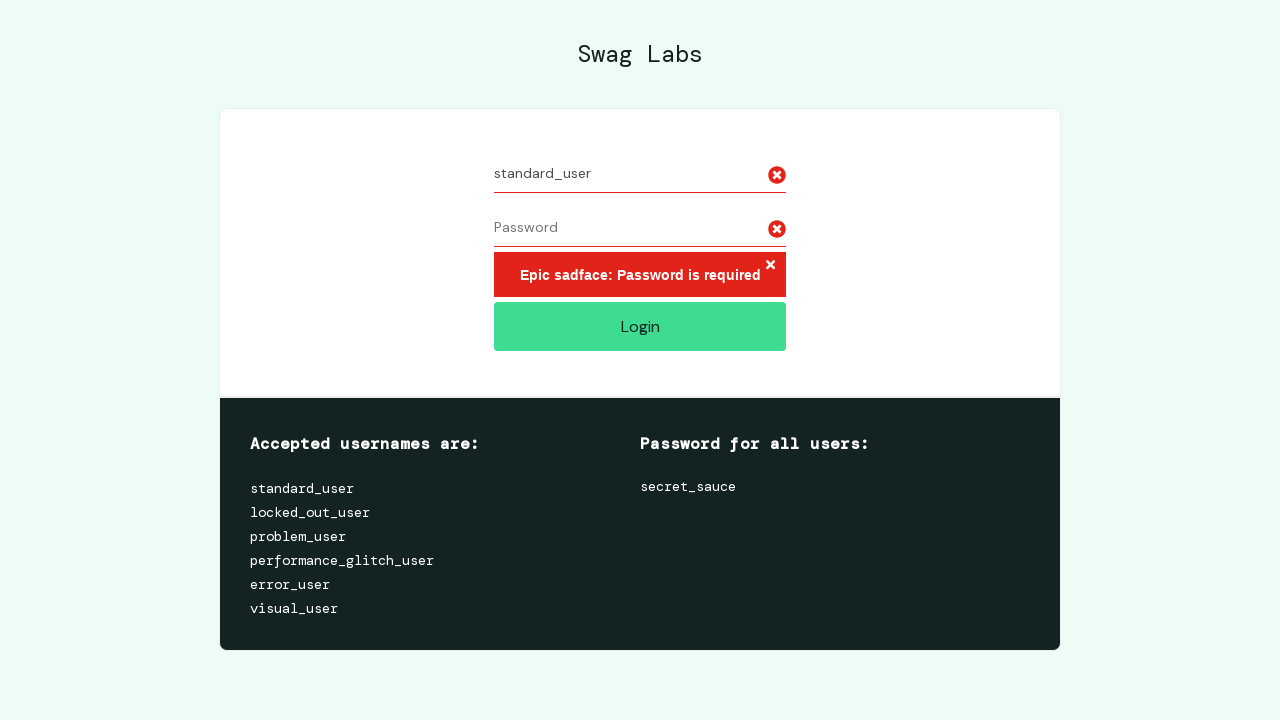